Tests simple JavaScript alert by clicking a button to trigger it, verifying the alert text, and accepting the alert

Starting URL: https://v1.training-support.net/selenium/javascript-alerts

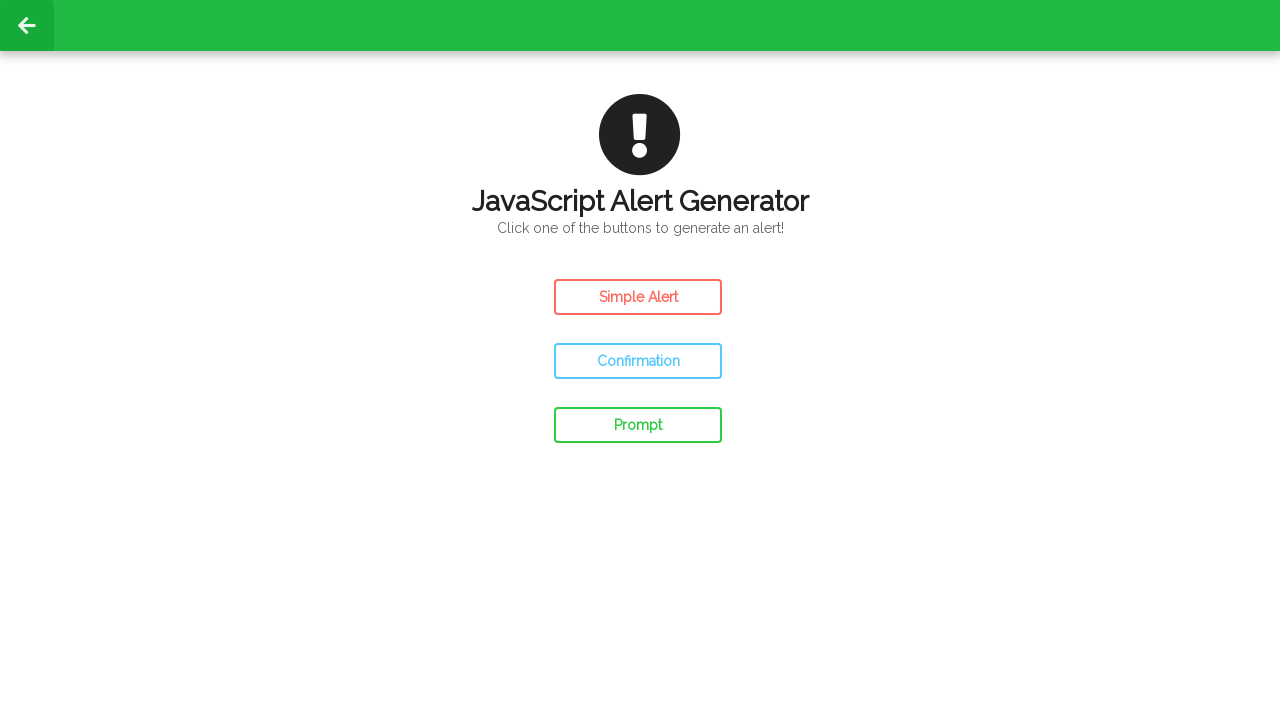

Navigated to JavaScript alerts test page
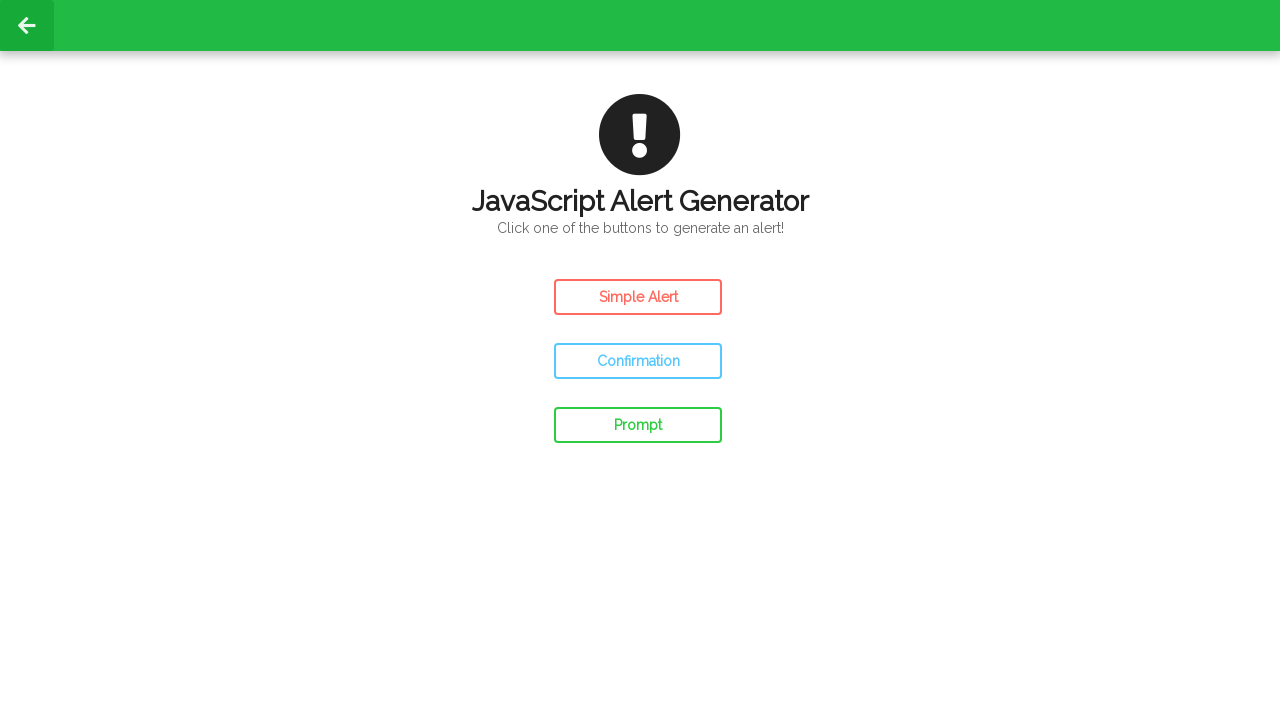

Clicked simple alert button at (638, 297) on #simple
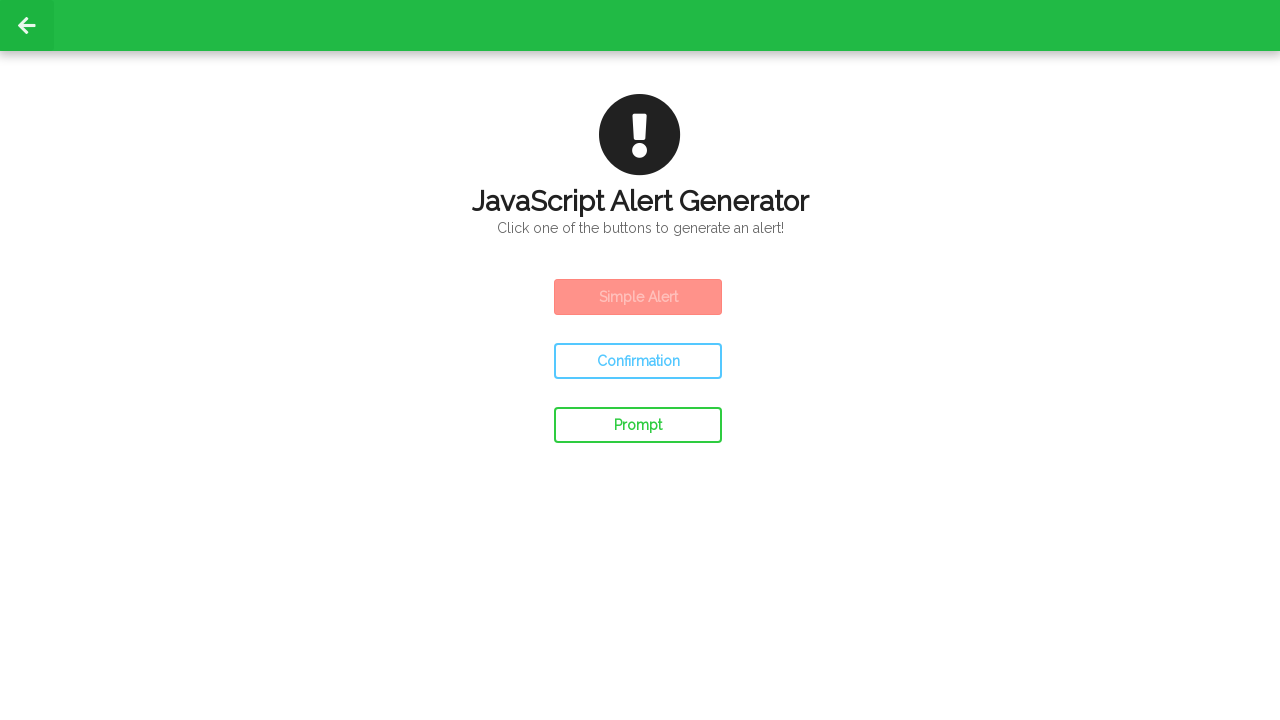

Set up dialog handler to accept alert
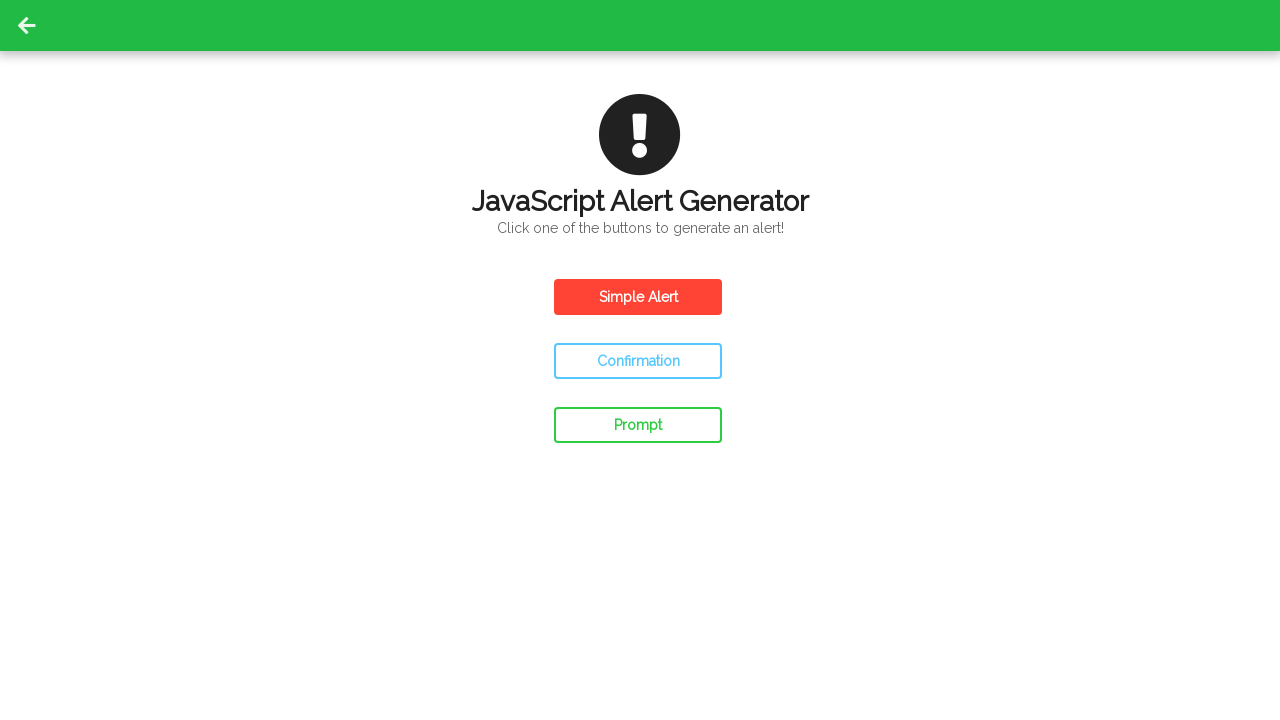

Waited for alert to be processed
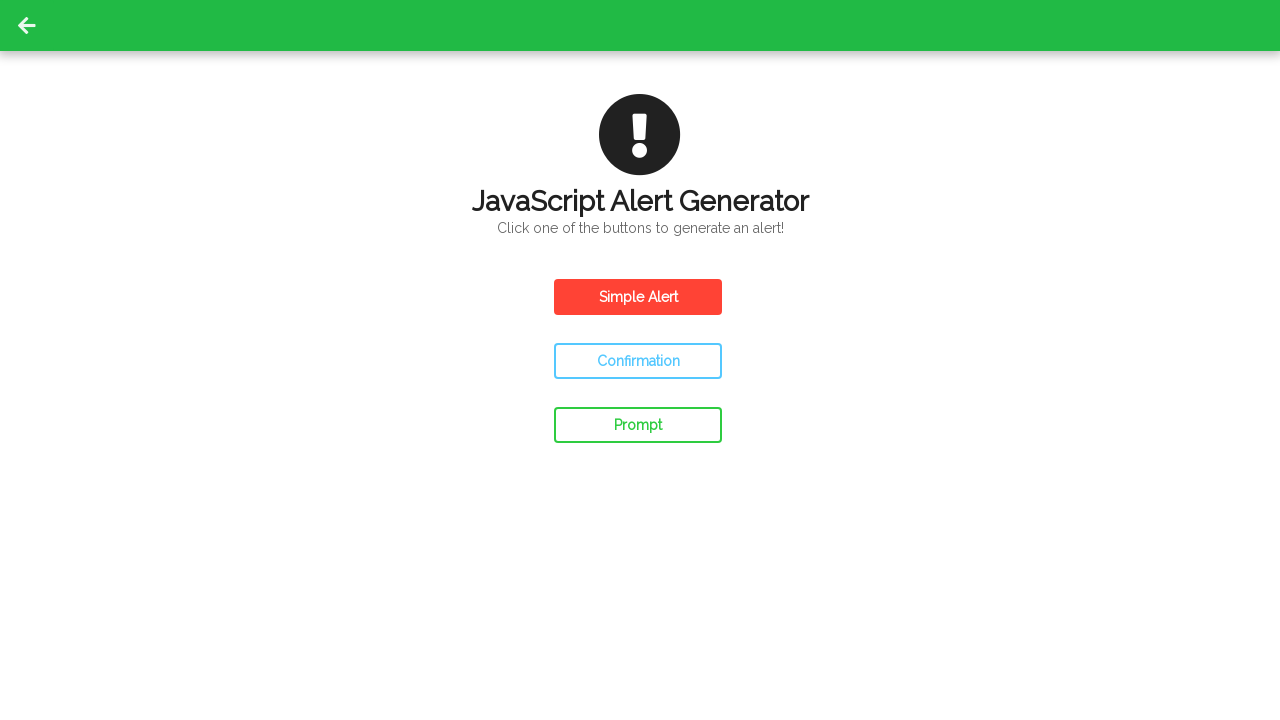

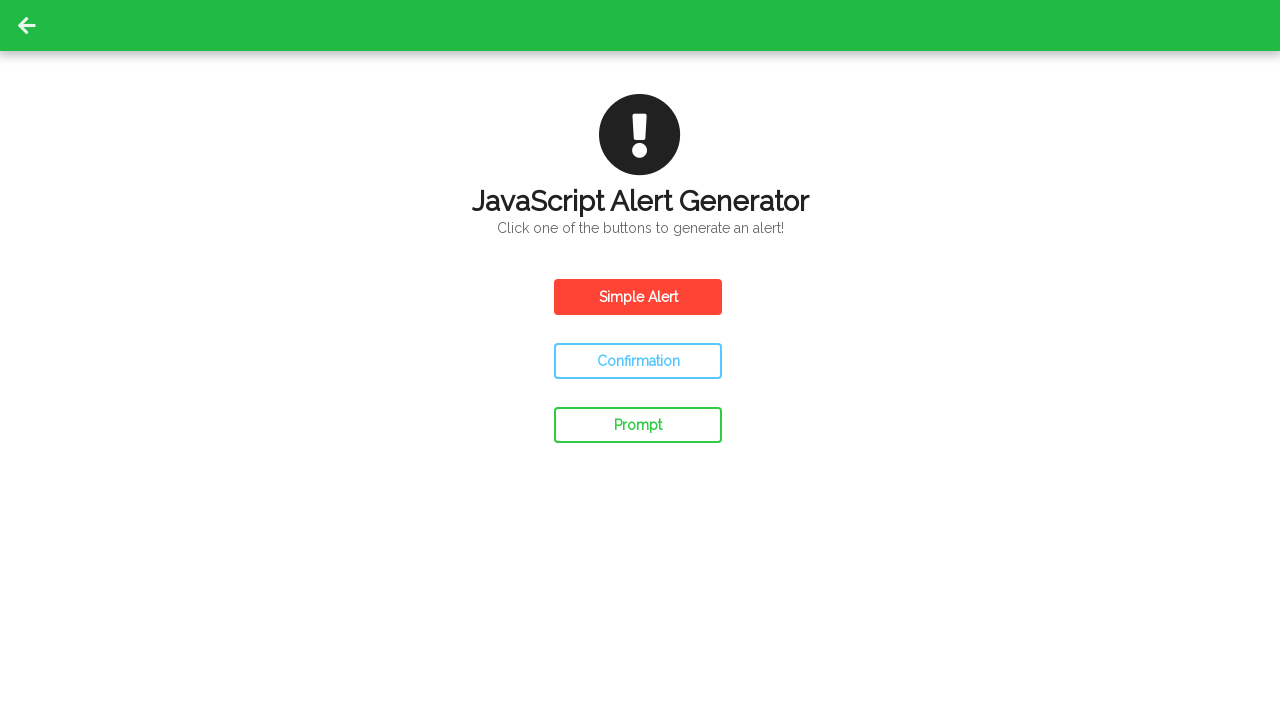